Tests dynamically added checkboxes by waiting for them to appear and then checking the first dynamic checkbox

Starting URL: https://osstep.github.io/action_check

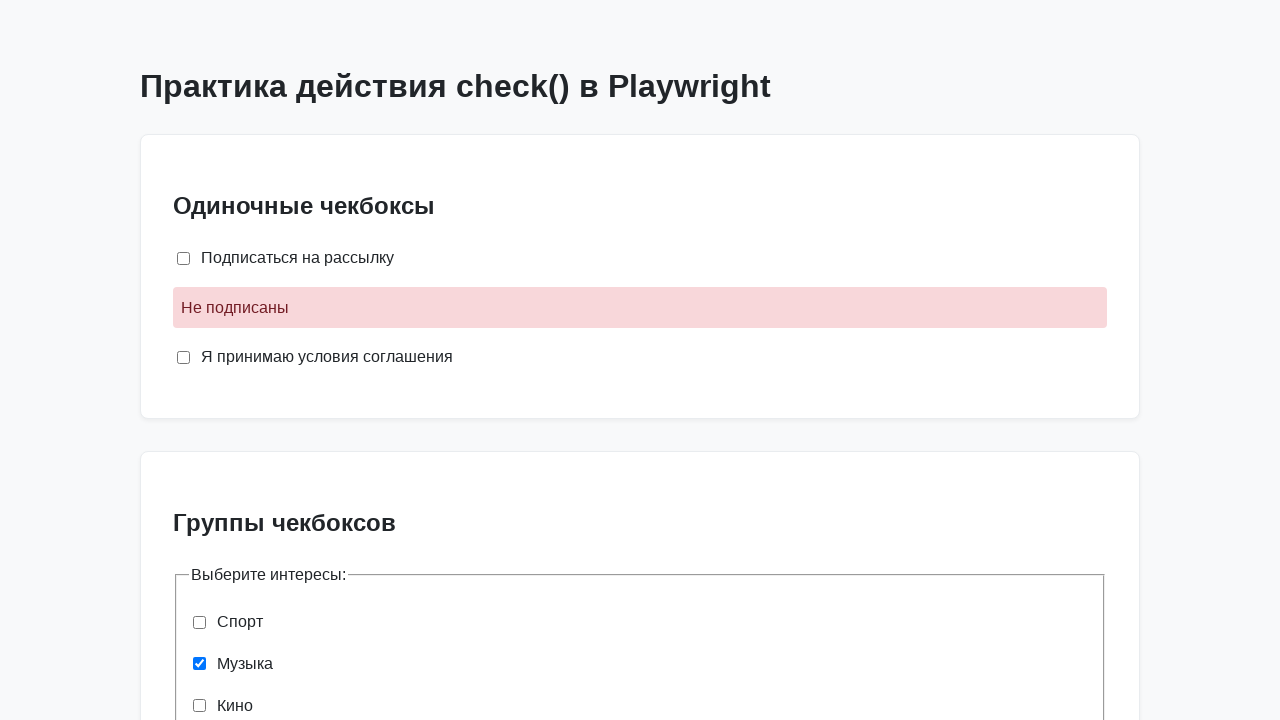

Located first dynamic checkbox 'Динамический чекбокс 1'
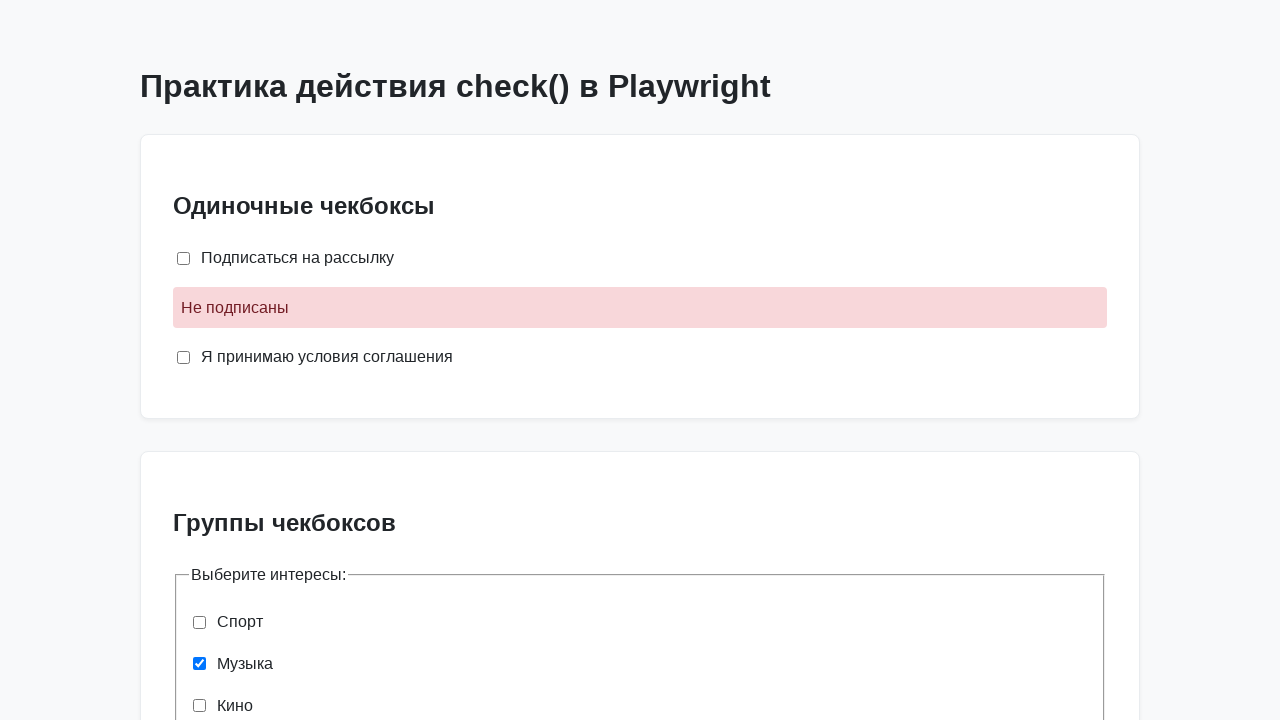

Located second dynamic checkbox 'Динамический чекбокс 2'
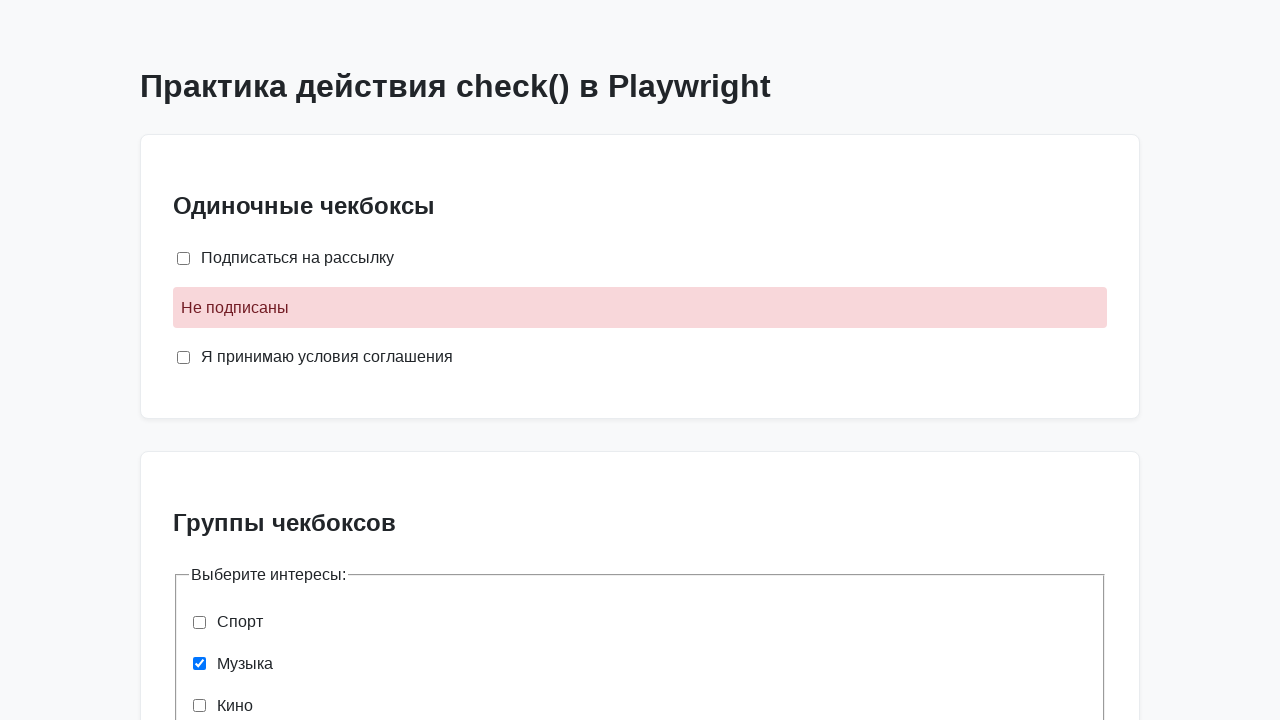

Waited for first dynamic checkbox to become visible
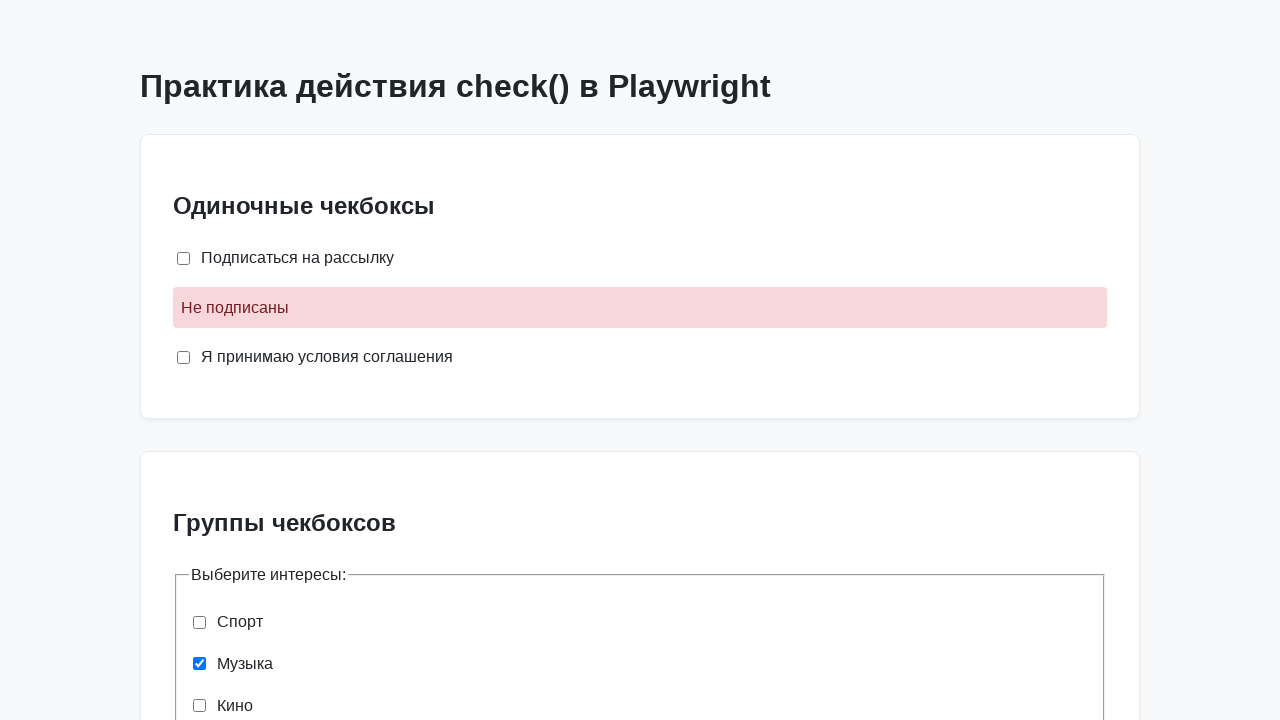

Checked the first dynamic checkbox at (200, 529) on internal:label="\u0414\u0438\u043d\u0430\u043c\u0438\u0447\u0435\u0441\u043a\u04
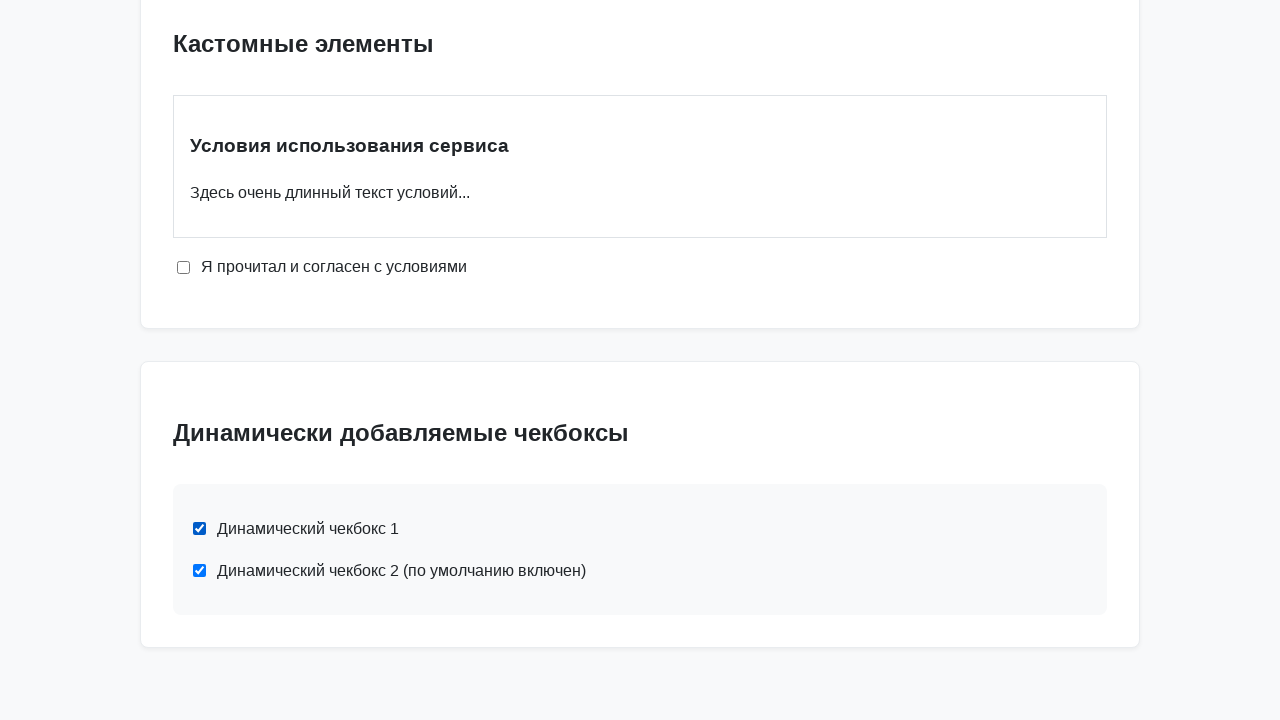

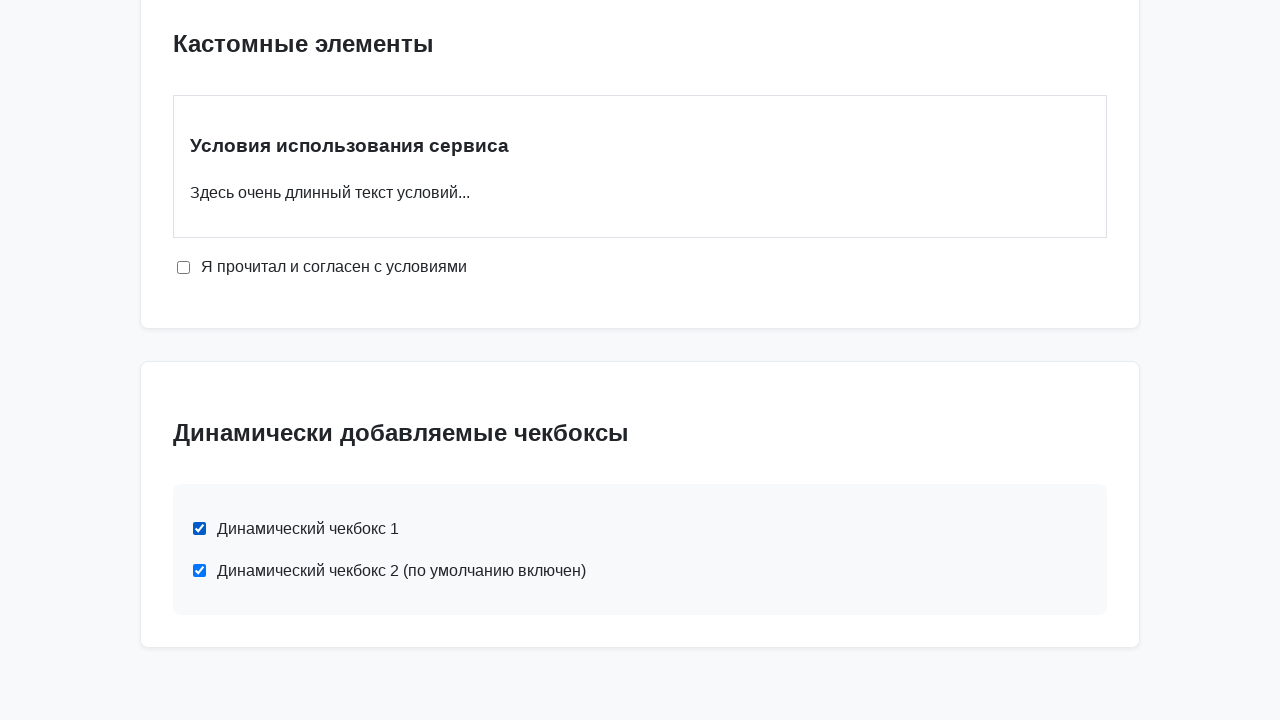